Tests product search functionality by searching for products and verifying search results are displayed correctly

Starting URL: https://crio-qkart-frontend-qa.vercel.app

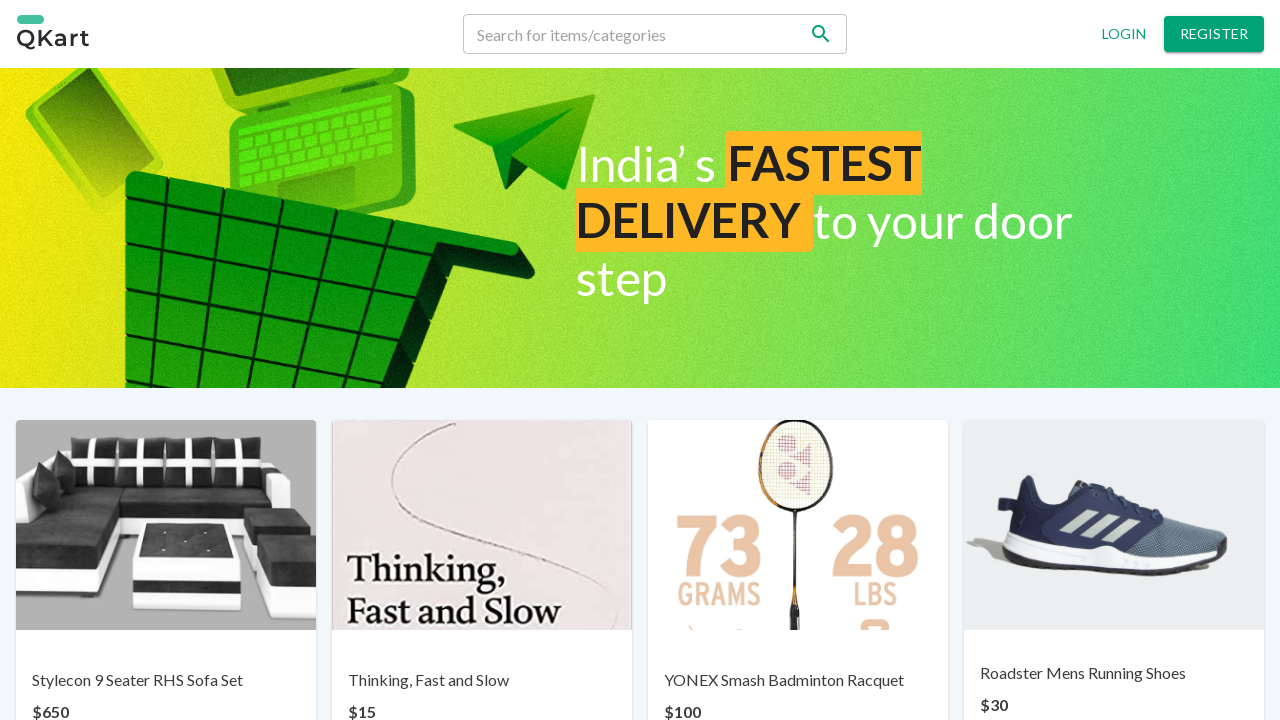

Filled search field with 'YONEX' on input[name='search']
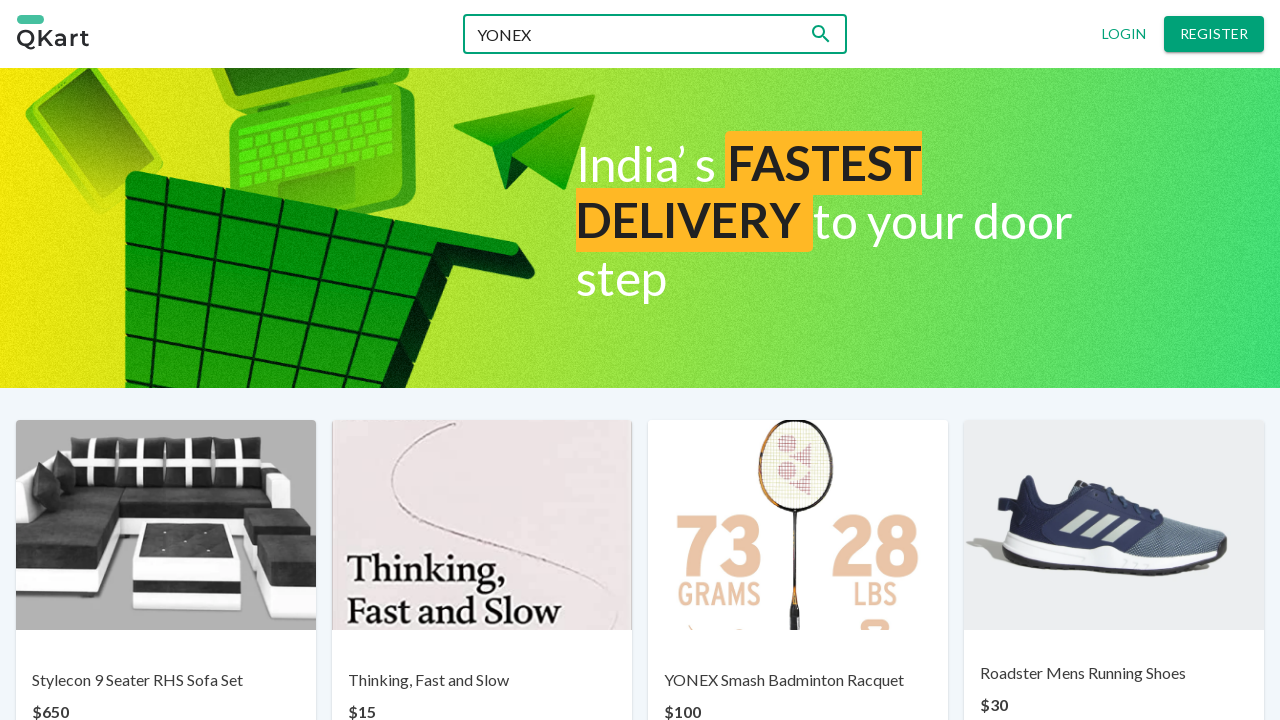

Pressed Enter to search for YONEX on input[name='search']
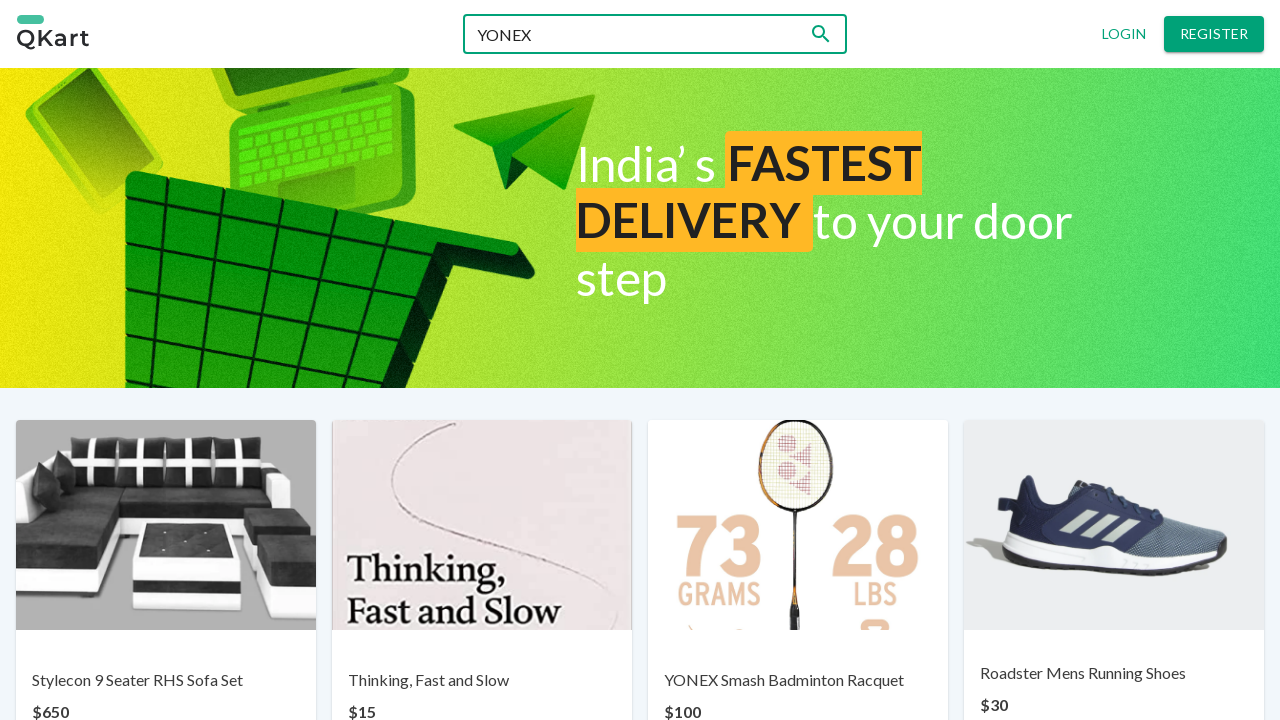

Search results for YONEX loaded successfully
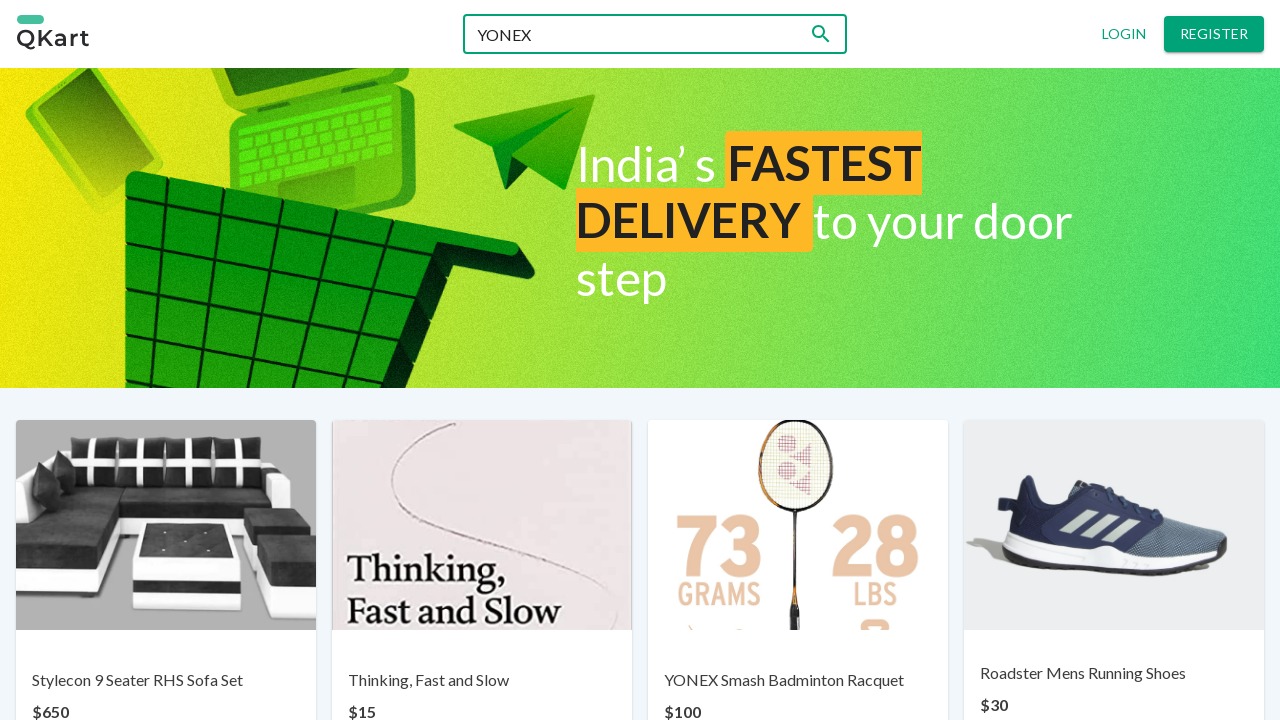

Filled search field with 'Gesundheit' (invalid product) on input[name='search']
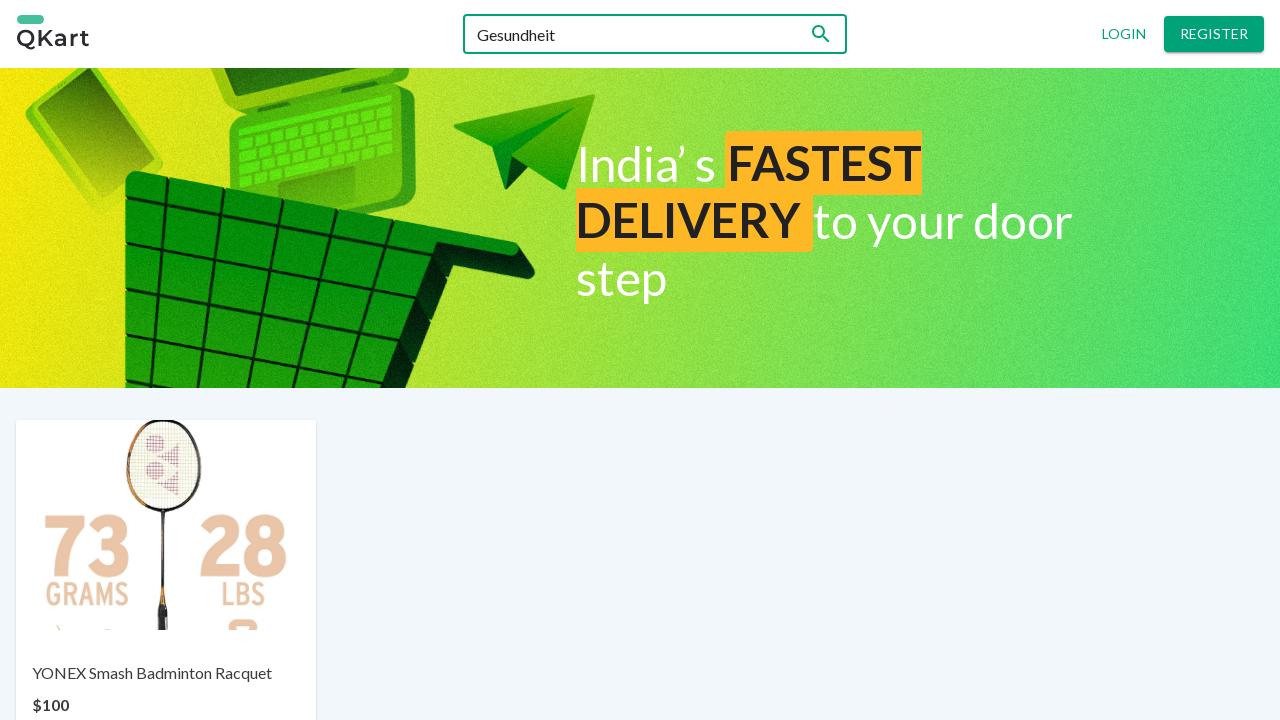

Pressed Enter to search for Gesundheit on input[name='search']
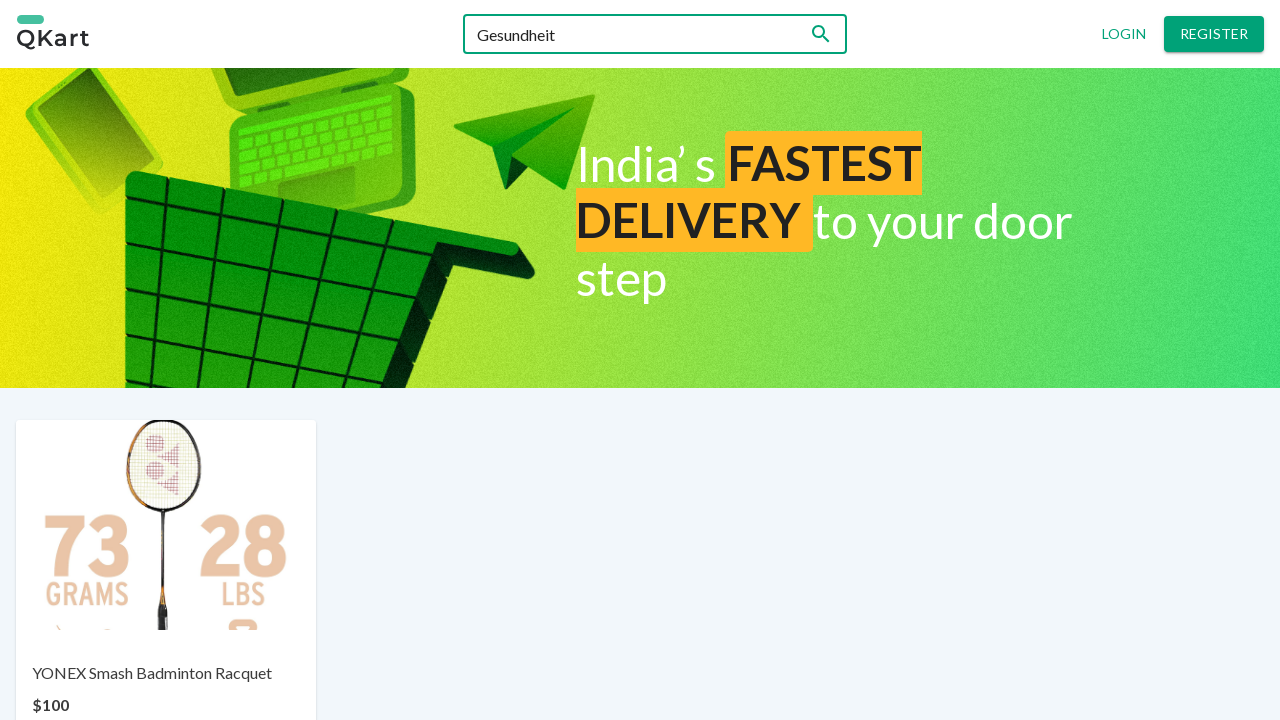

Verified 'No products found' message displayed for invalid search
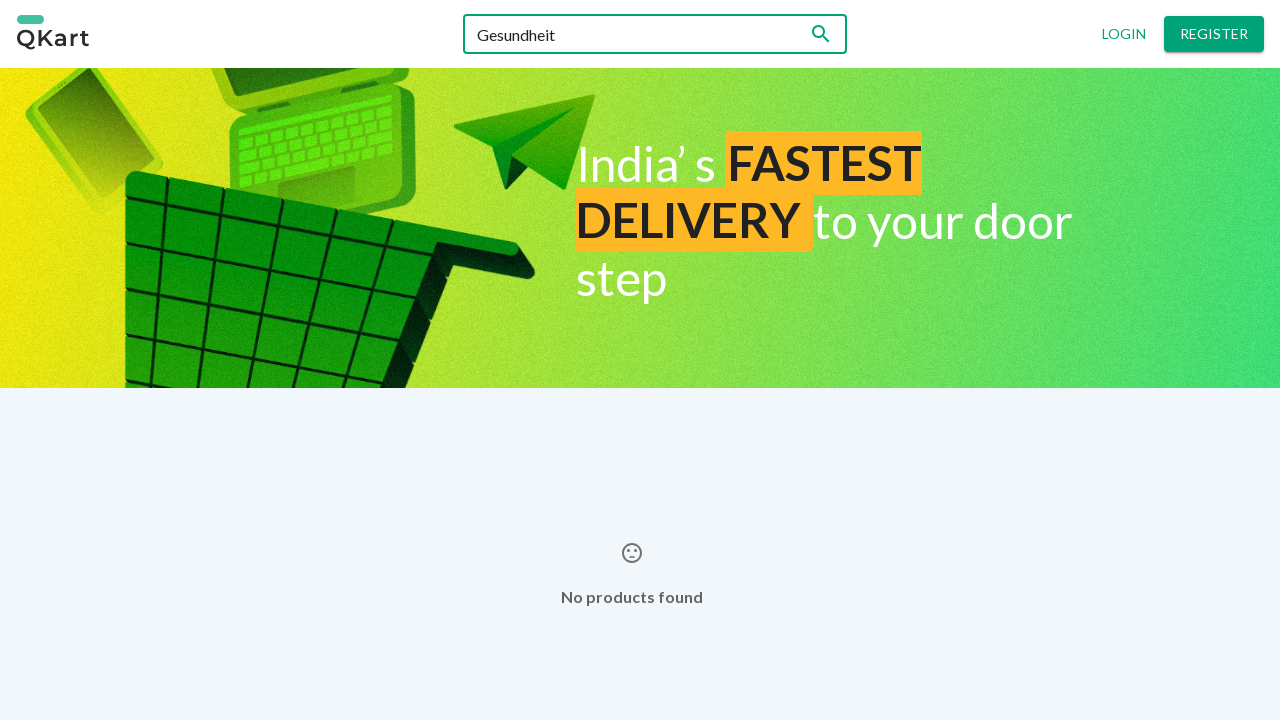

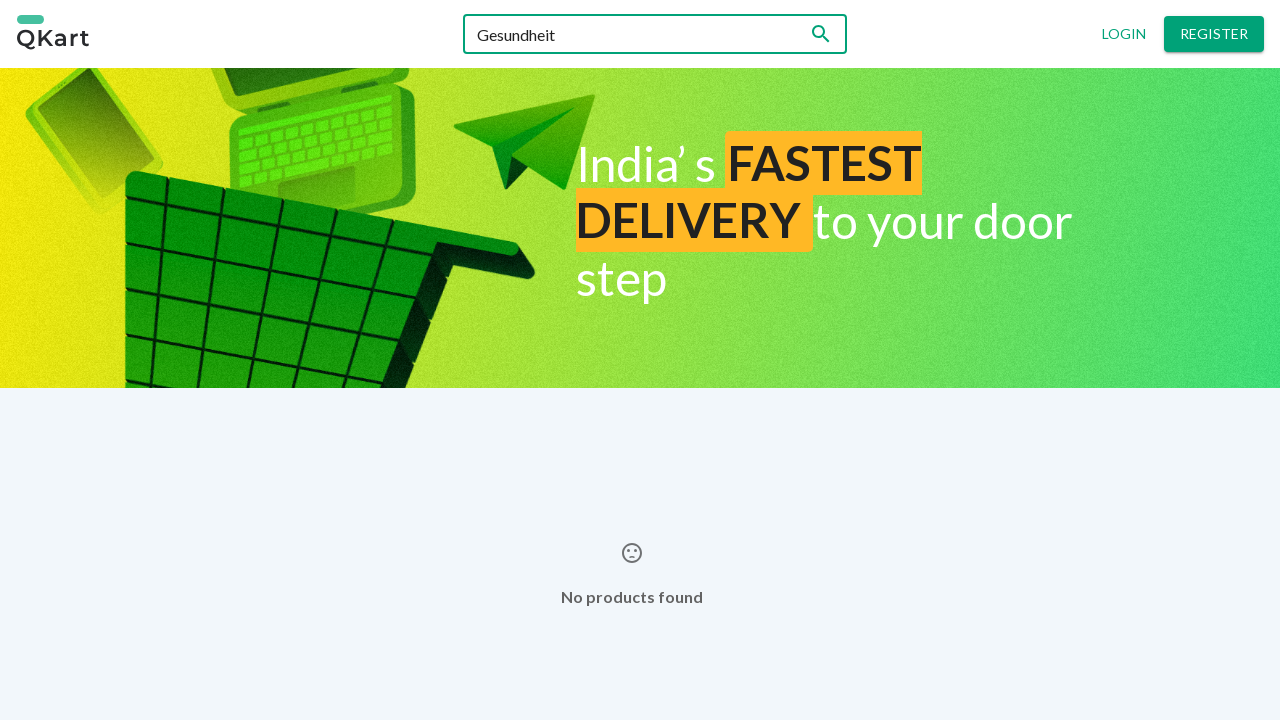